Navigates to a registration demo page, interacts with the Skills dropdown to verify options are present, and validates the page title is "Register".

Starting URL: http://demo.automationtesting.in/Register.html

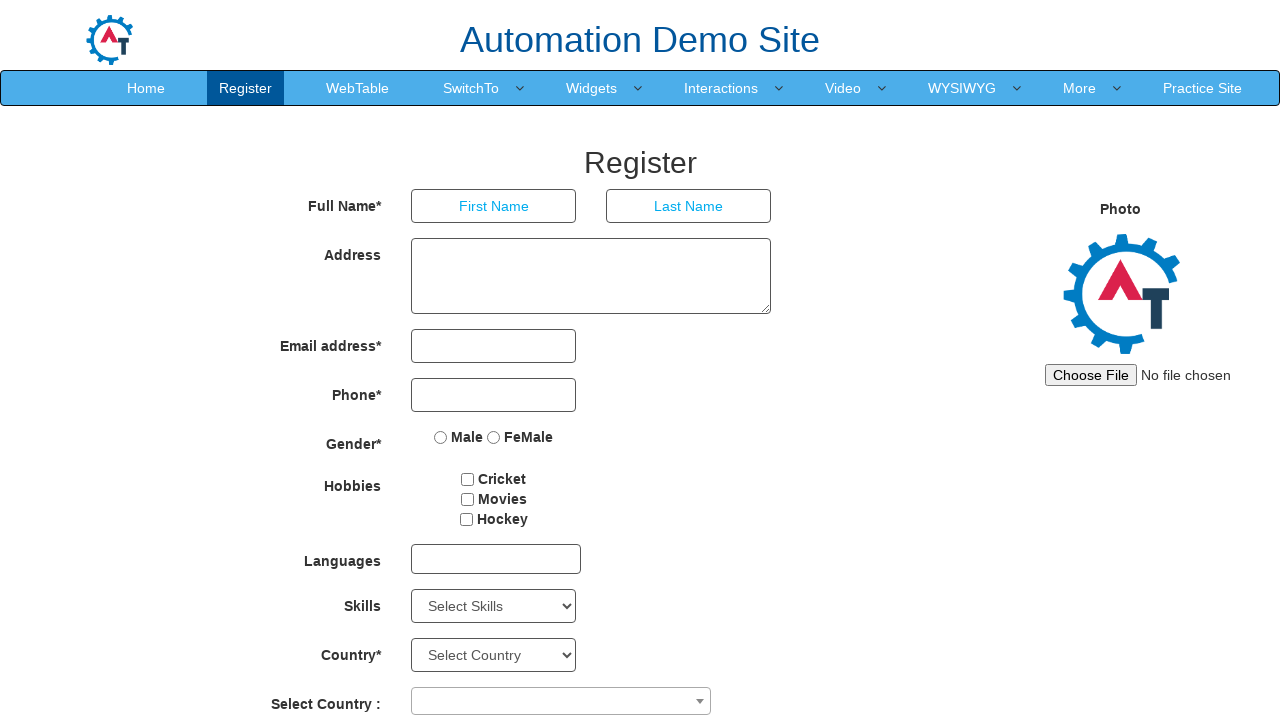

Waited for Skills dropdown to be present
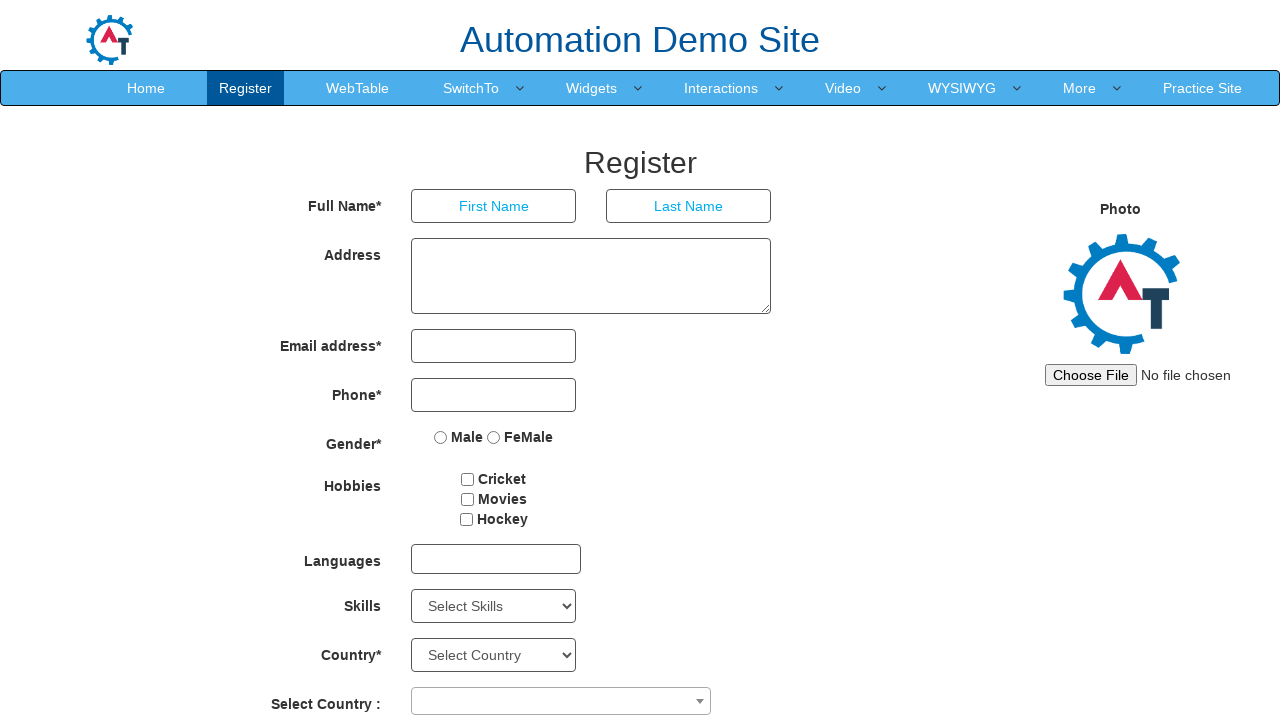

Located the Skills dropdown element
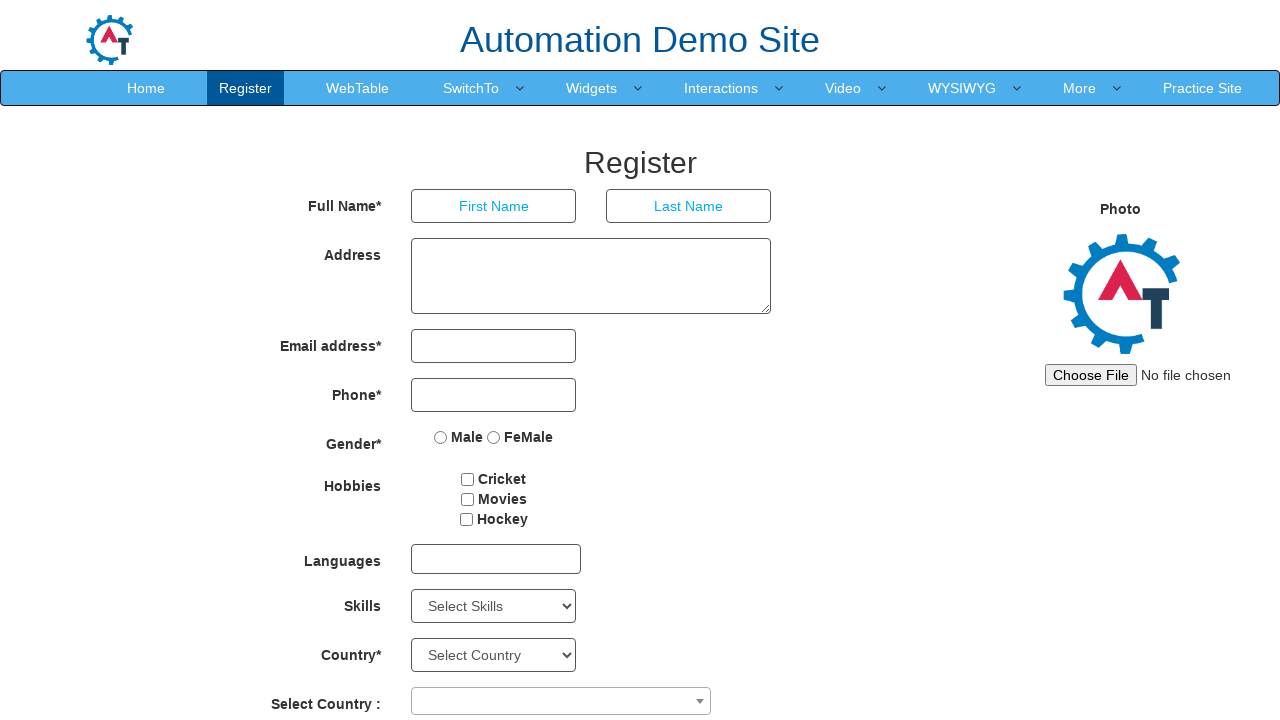

Clicked on the Skills dropdown to verify it's interactive at (494, 606) on #Skills
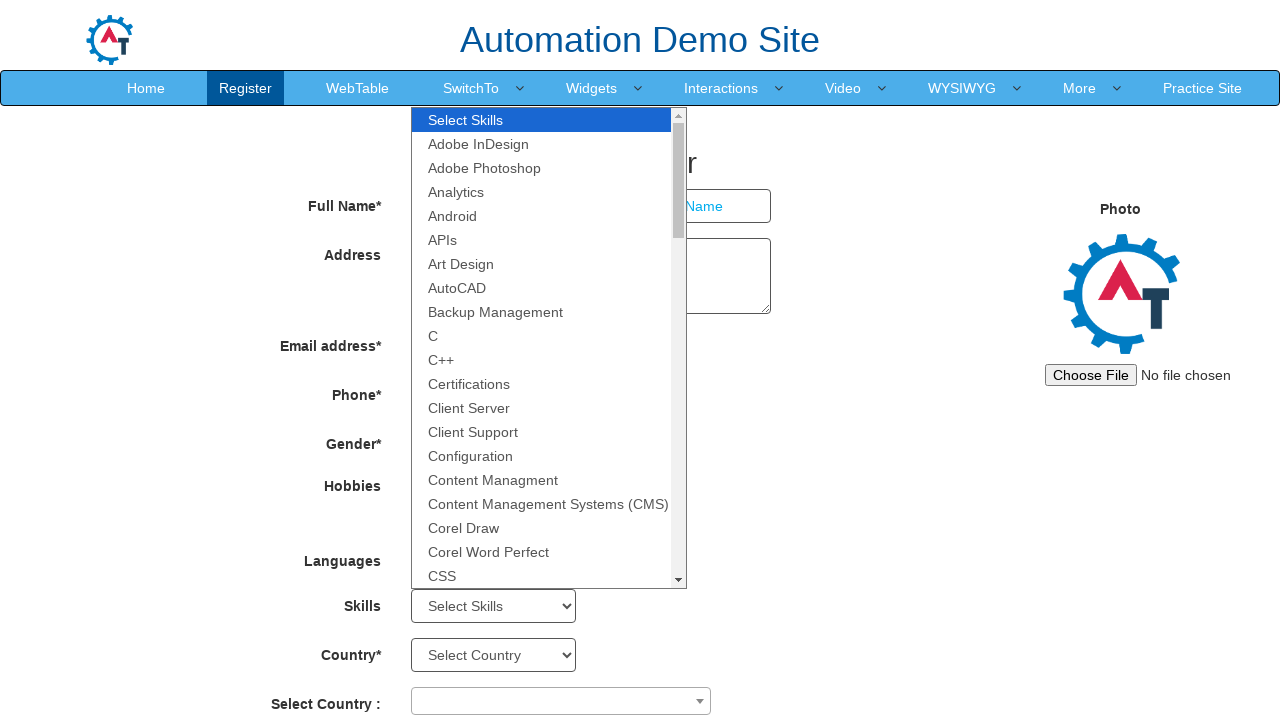

Selected an option from the Skills dropdown to verify options are present on #Skills
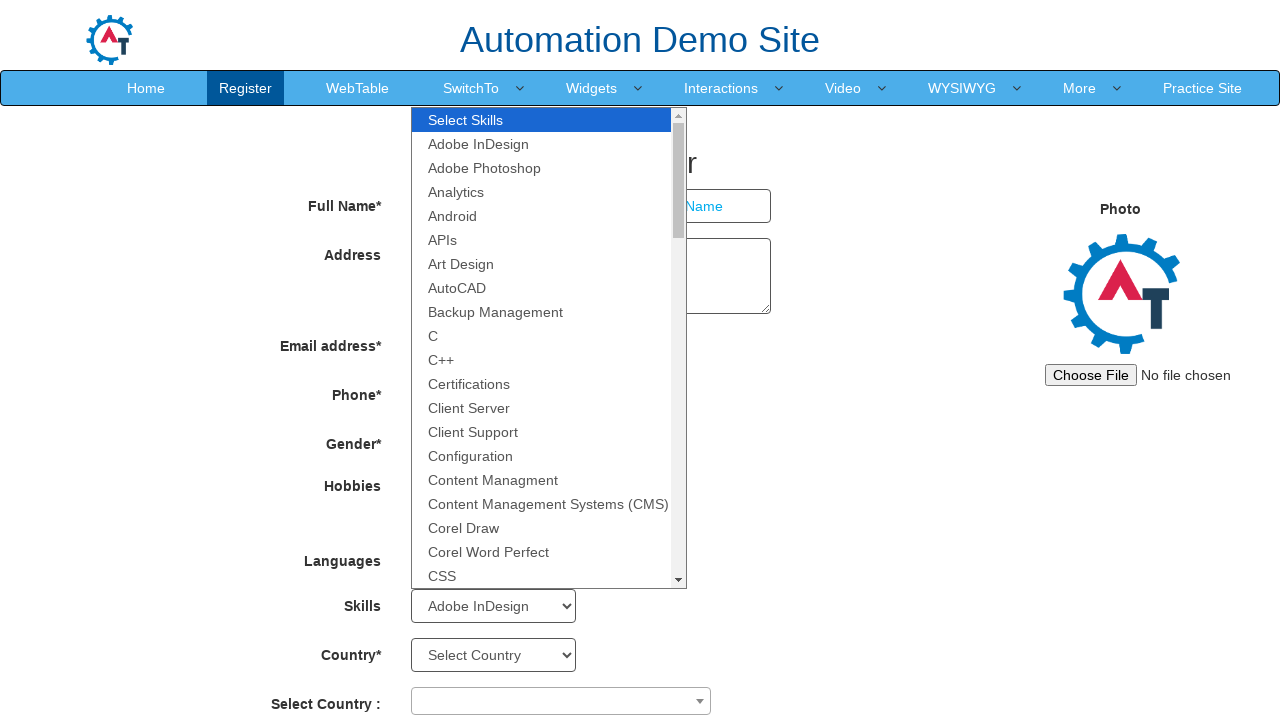

Verified page title is 'Register'
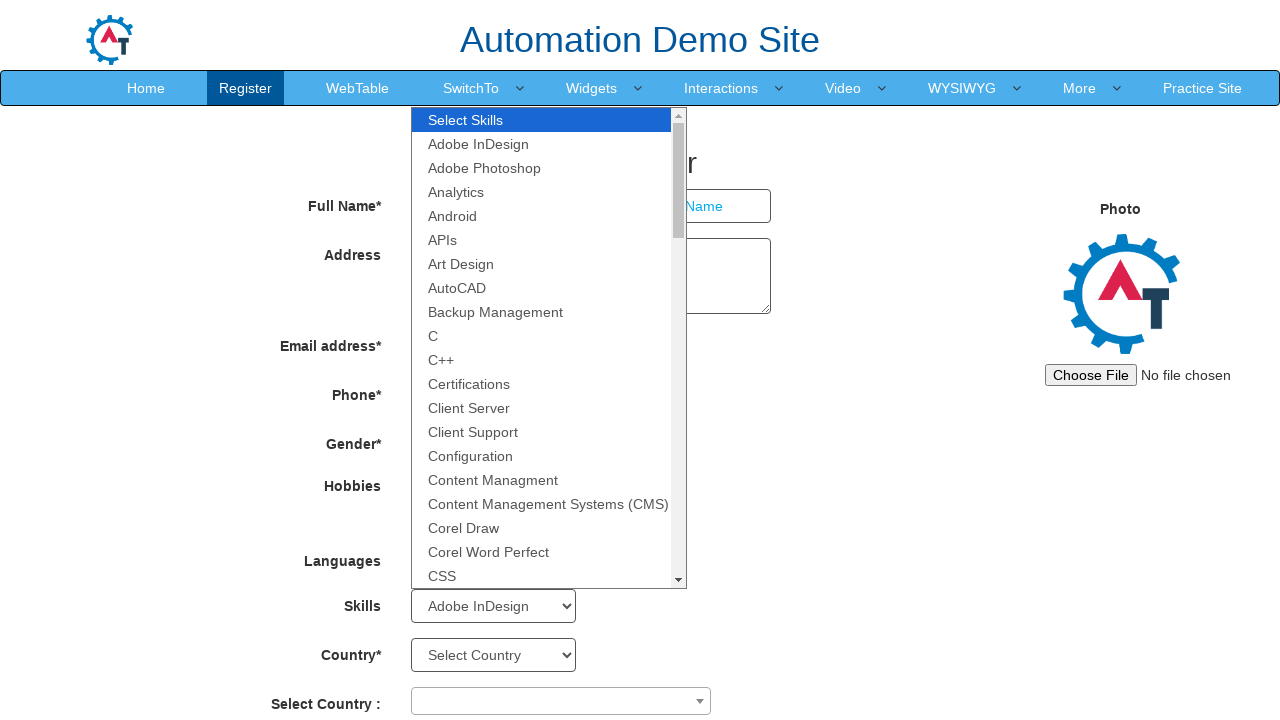

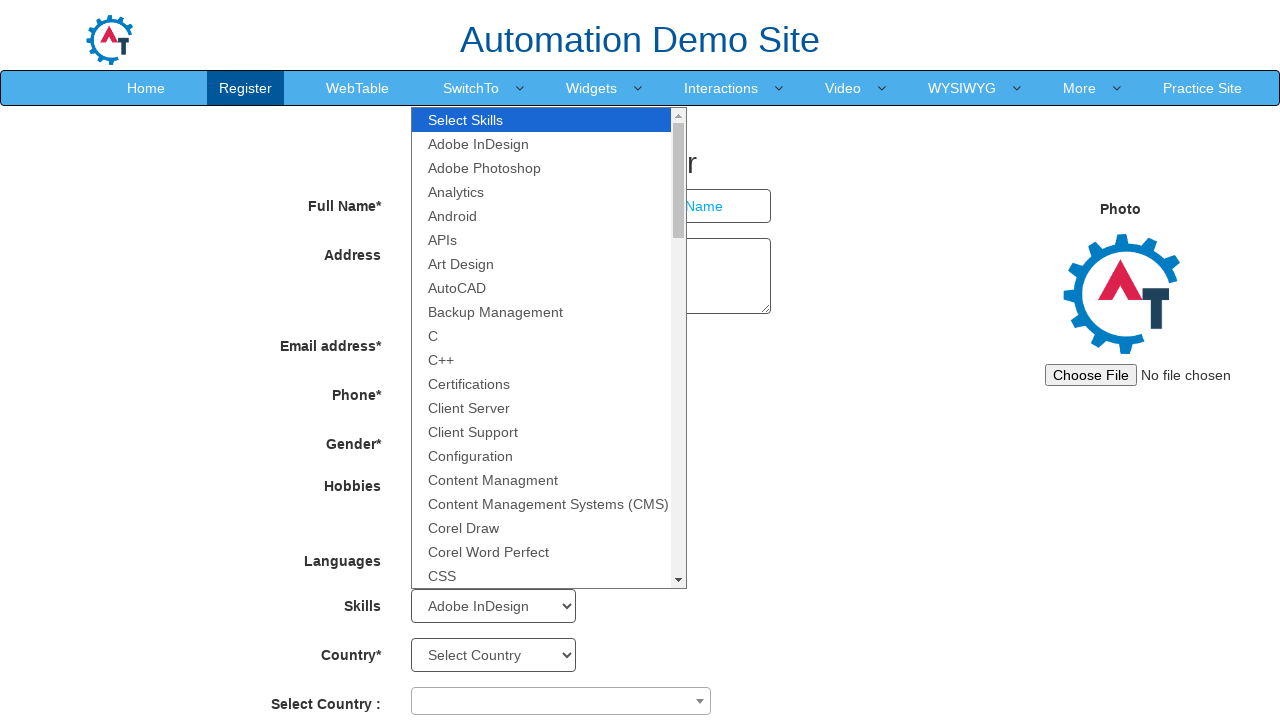